Tests searching for 'ca' and iterating through products to add Cashews to cart using conditional logic

Starting URL: https://rahulshettyacademy.com/seleniumPractise/#/

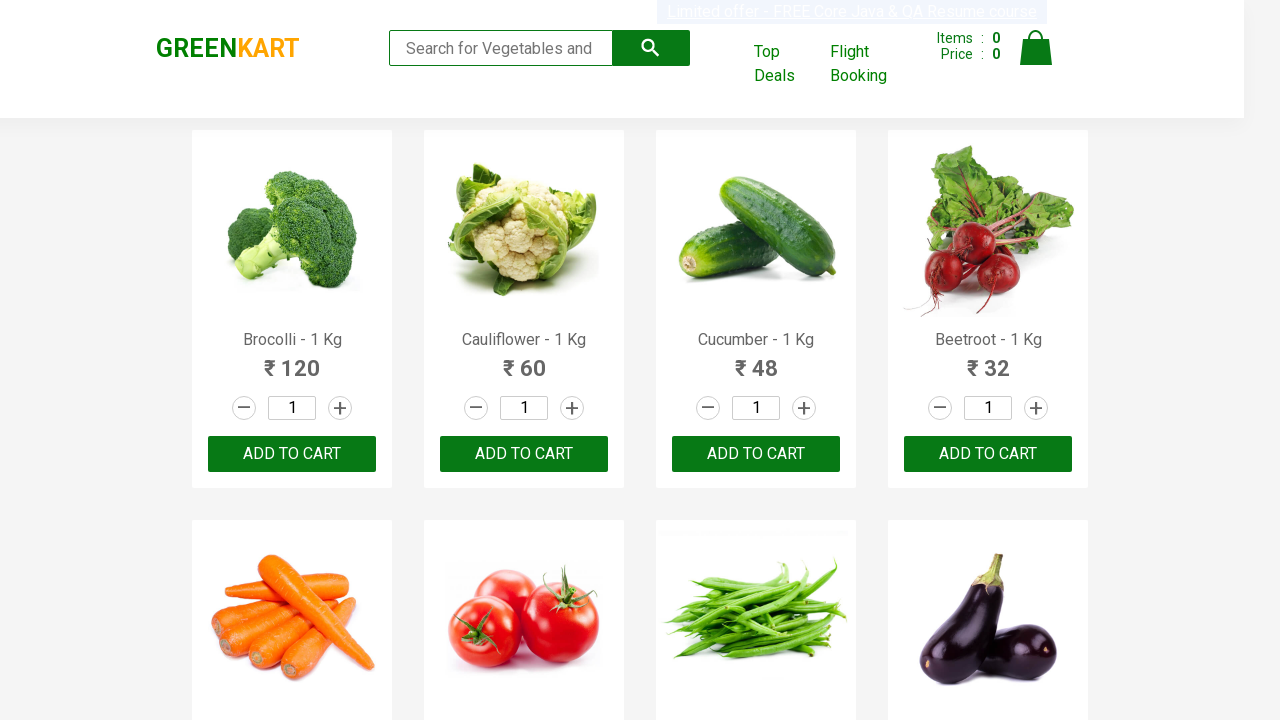

Filled search field with 'ca' on .search-keyword
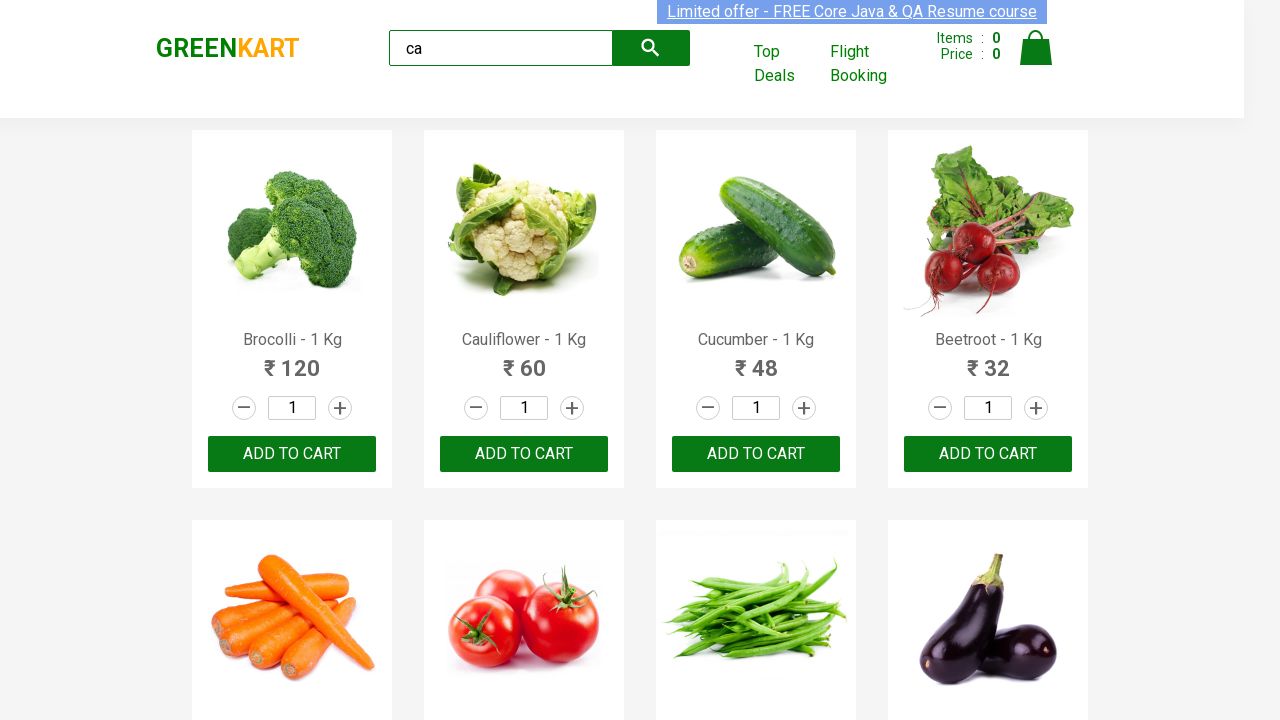

Waited 2 seconds for products to load
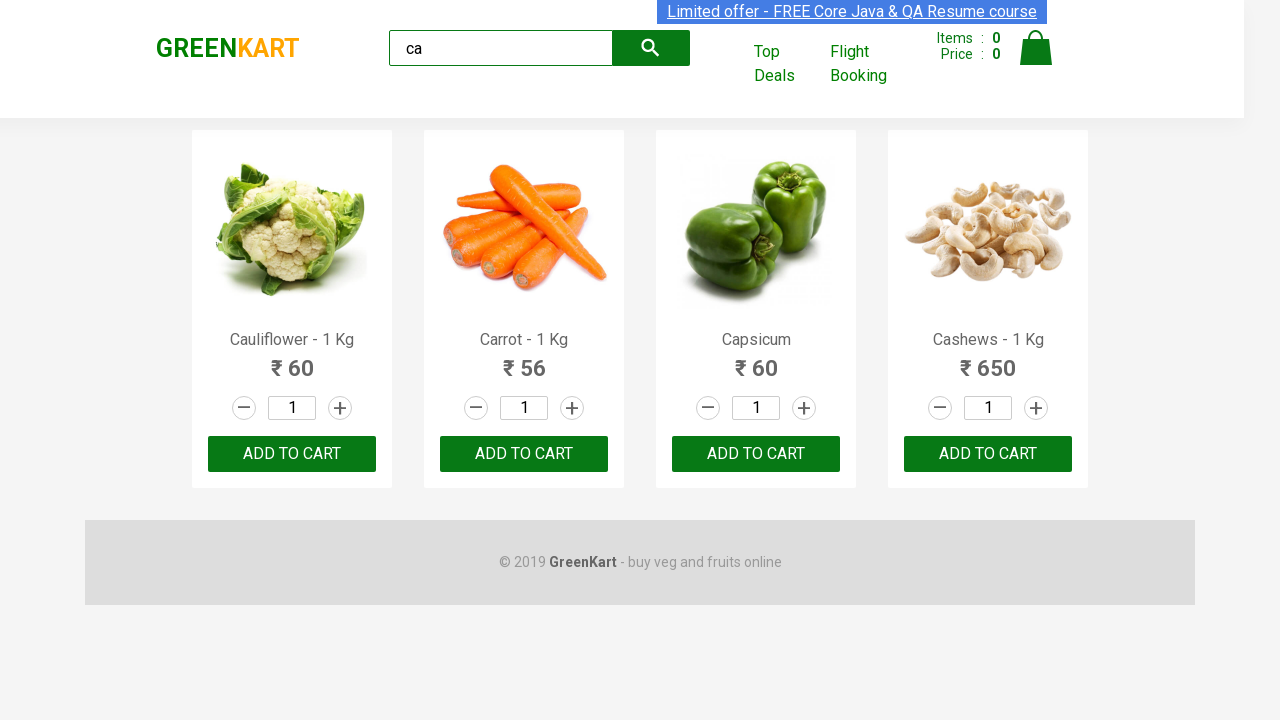

Located all product elements matching search results
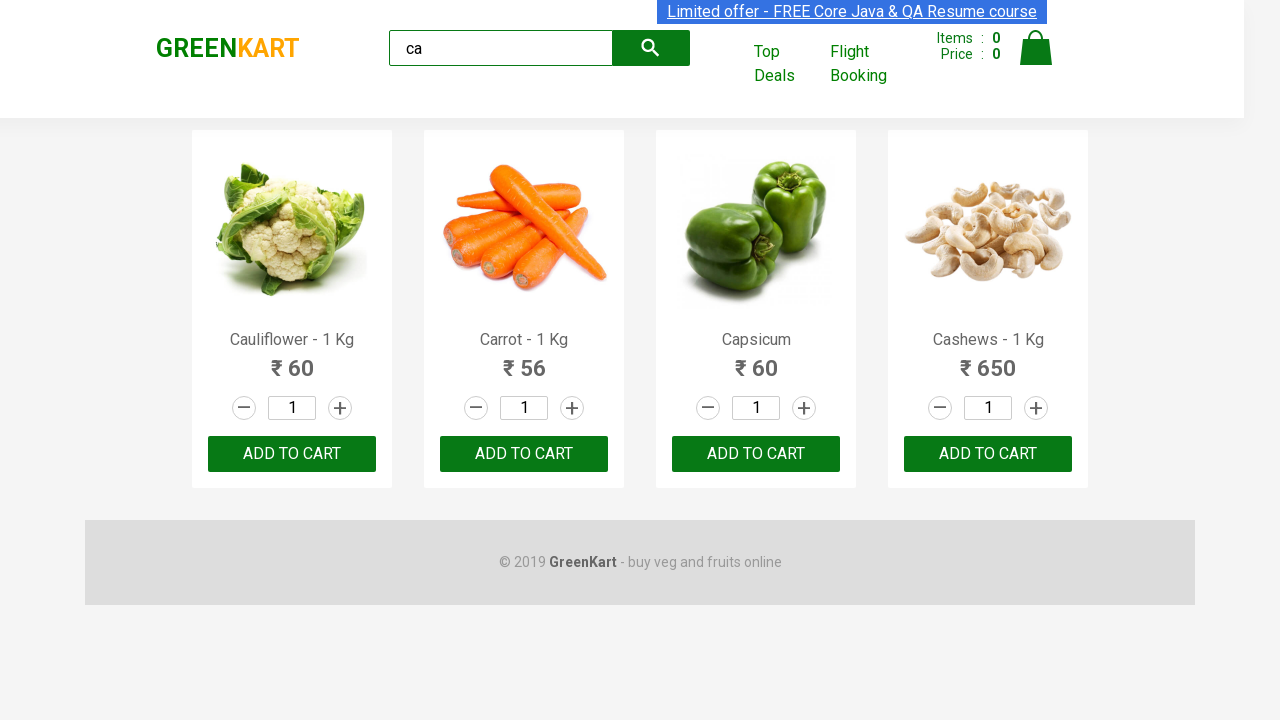

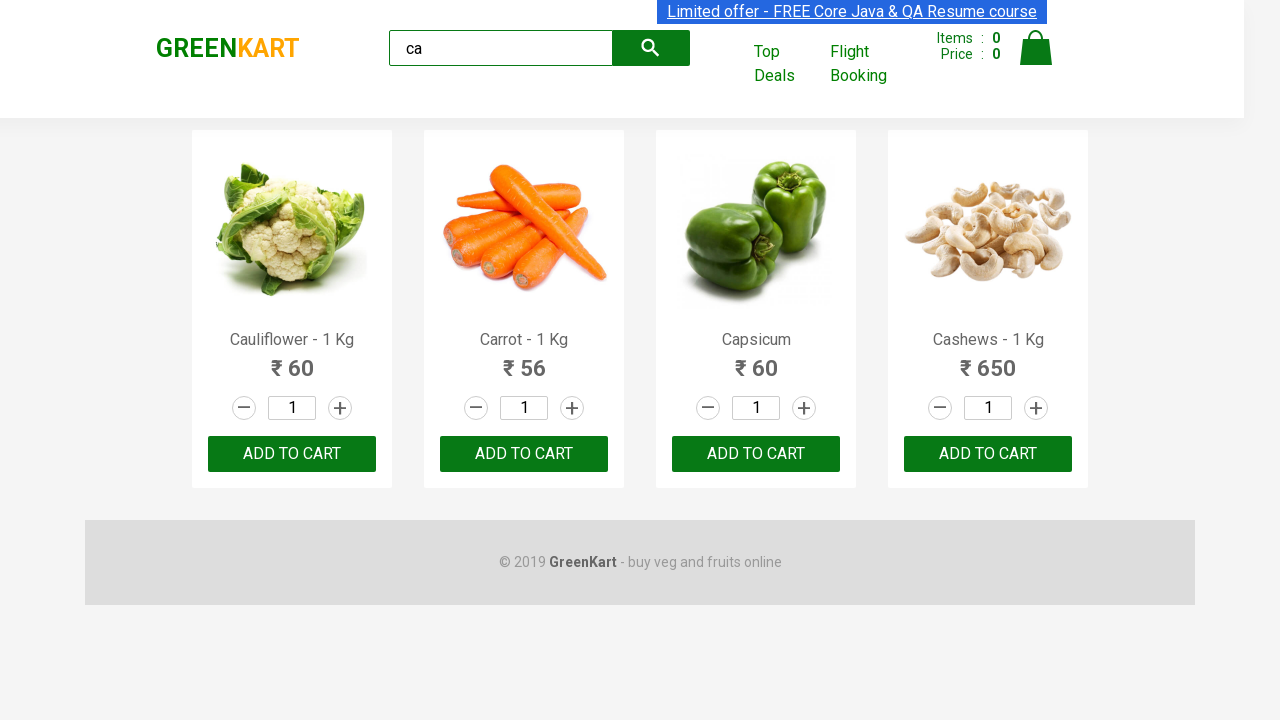